Retrieves a value from an element attribute, performs a mathematical calculation on it, fills an answer field, checks checkboxes, and submits the form

Starting URL: http://suninjuly.github.io/get_attribute.html

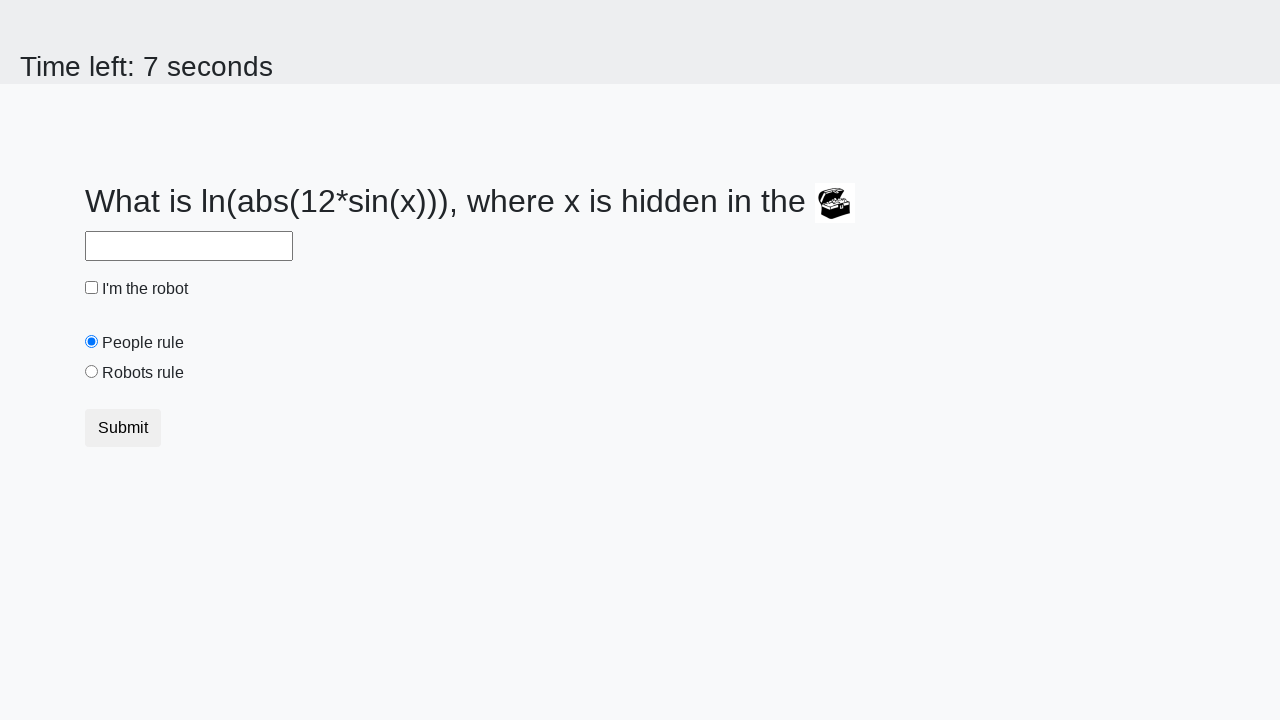

Retrieved valuex attribute from treasure element
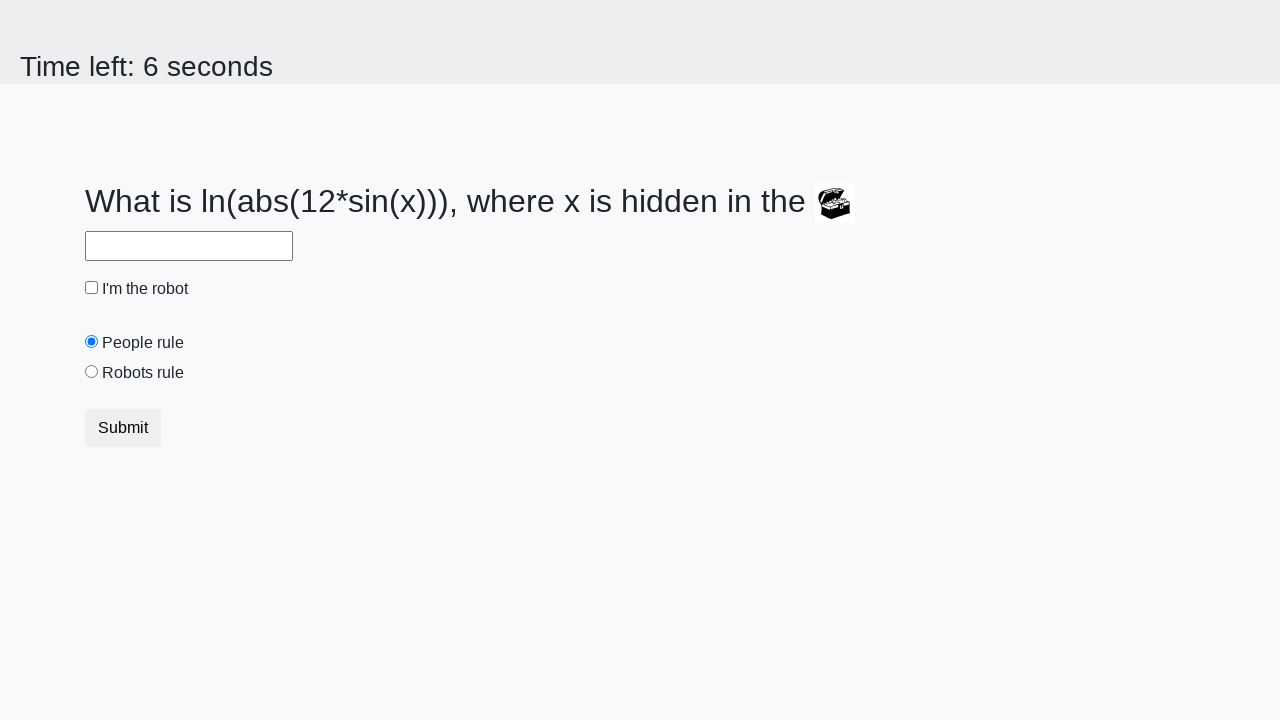

Calculated mathematical result using formula: log(abs(12*sin(valuex)))
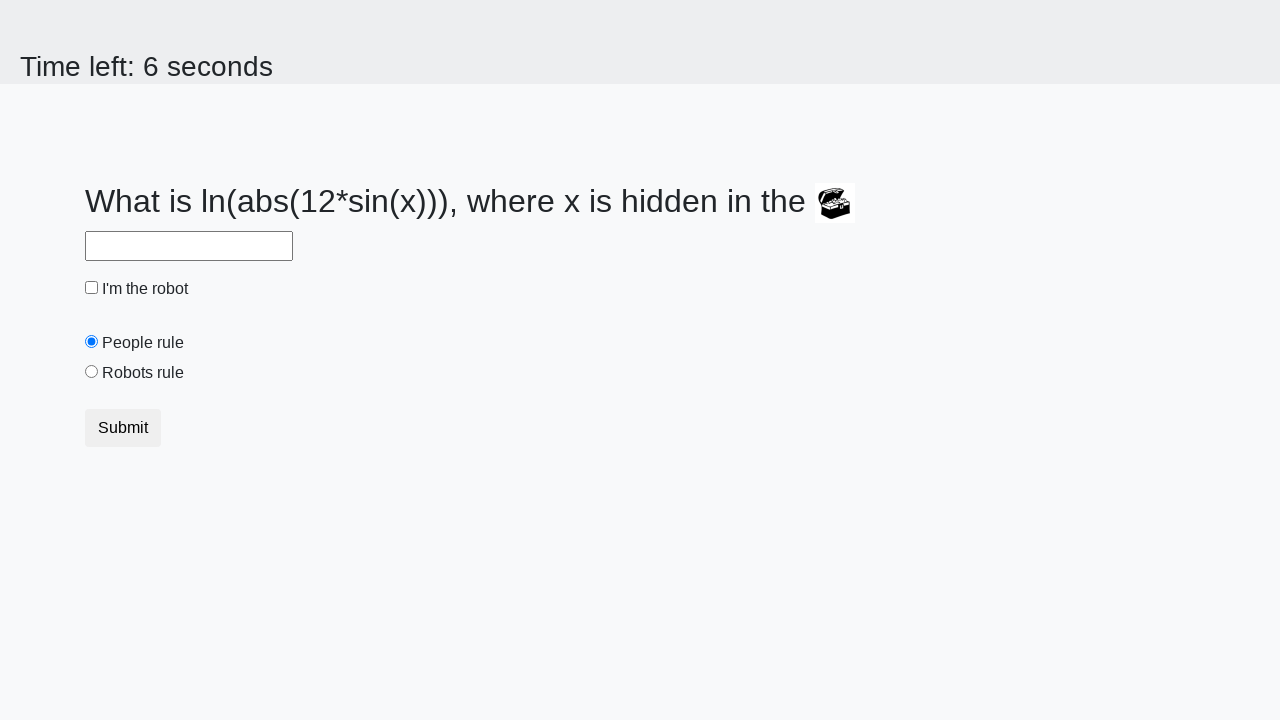

Filled answer field with calculated value on #answer
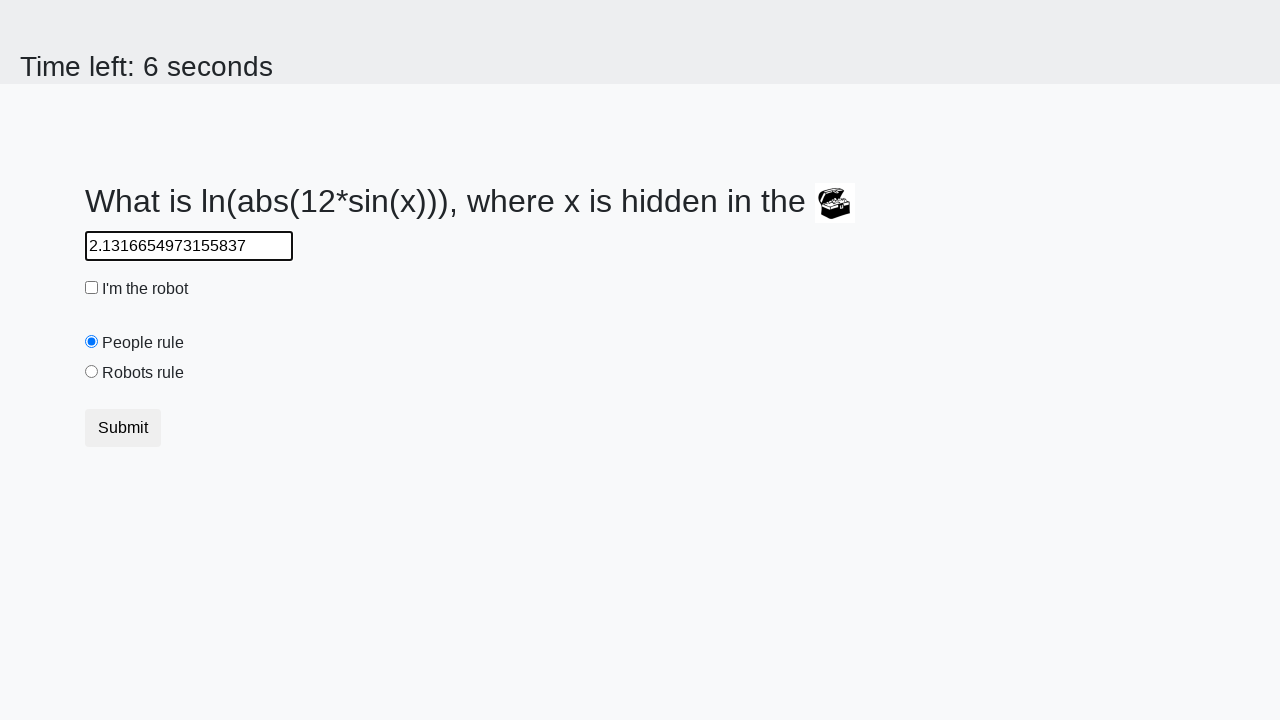

Clicked robot checkbox at (92, 288) on #robotCheckbox
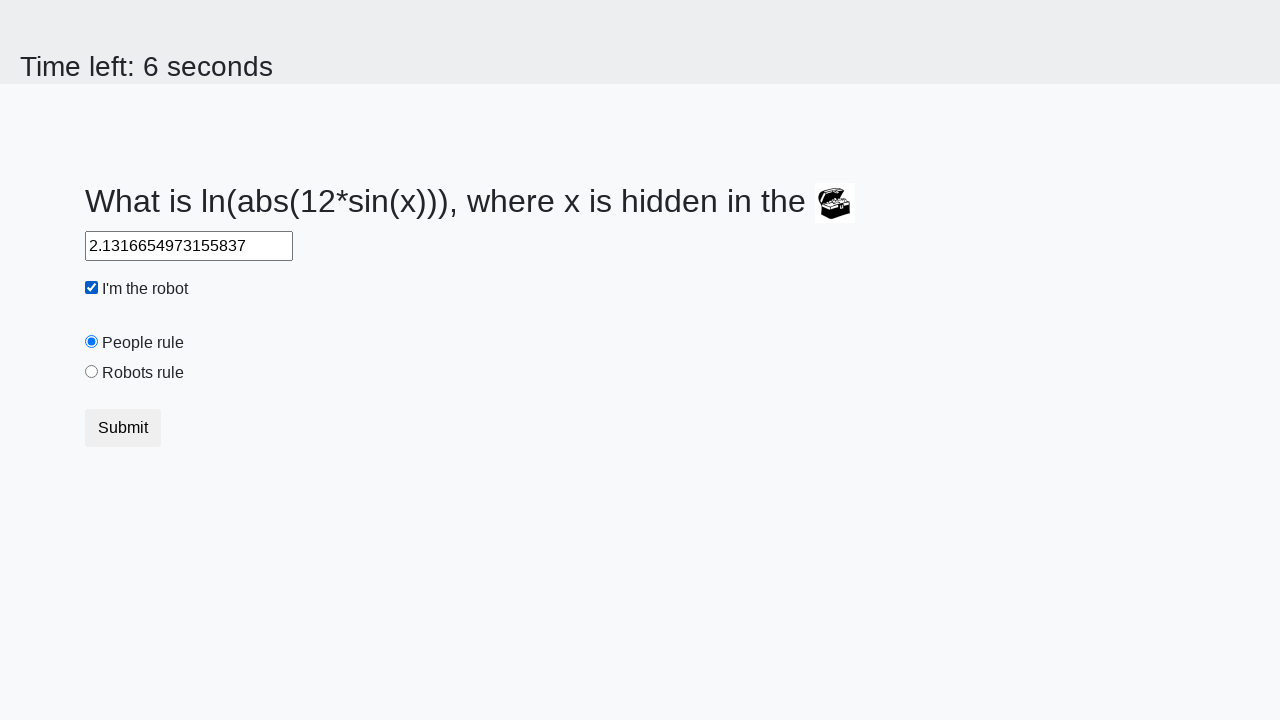

Clicked robots rule radio button at (92, 372) on #robotsRule
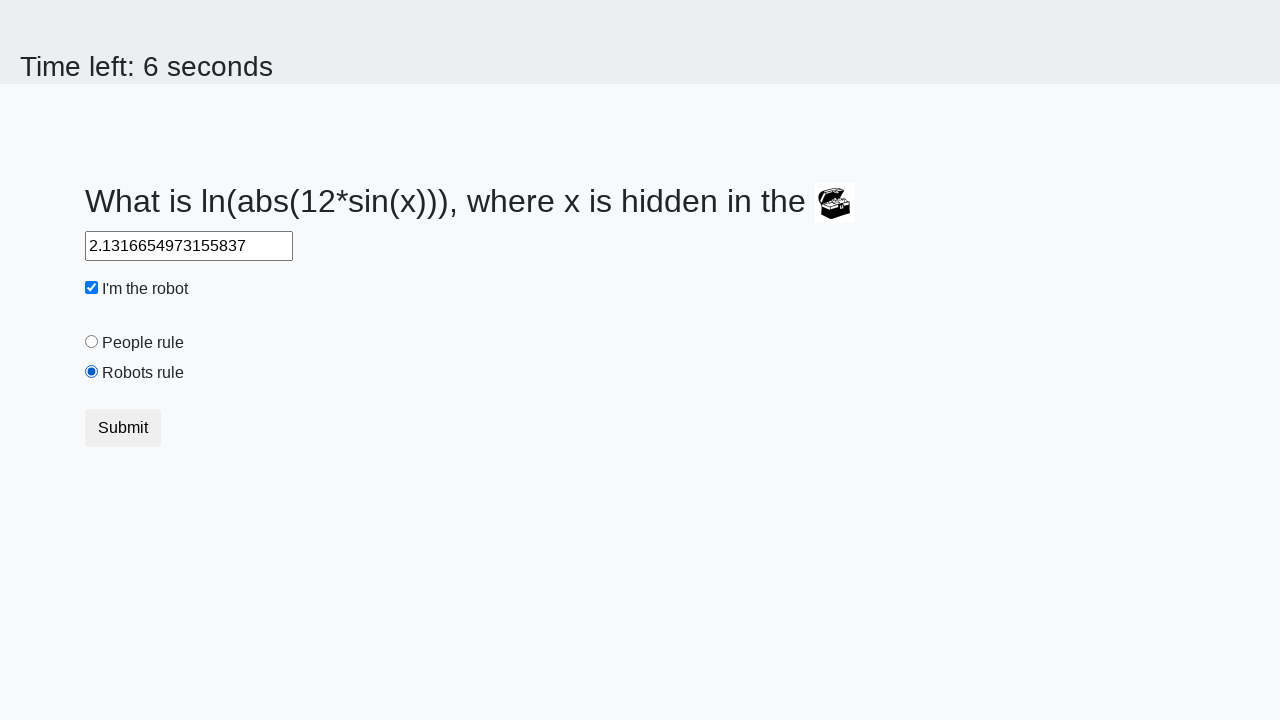

Submitted form by clicking submit button at (123, 428) on .btn.btn-default
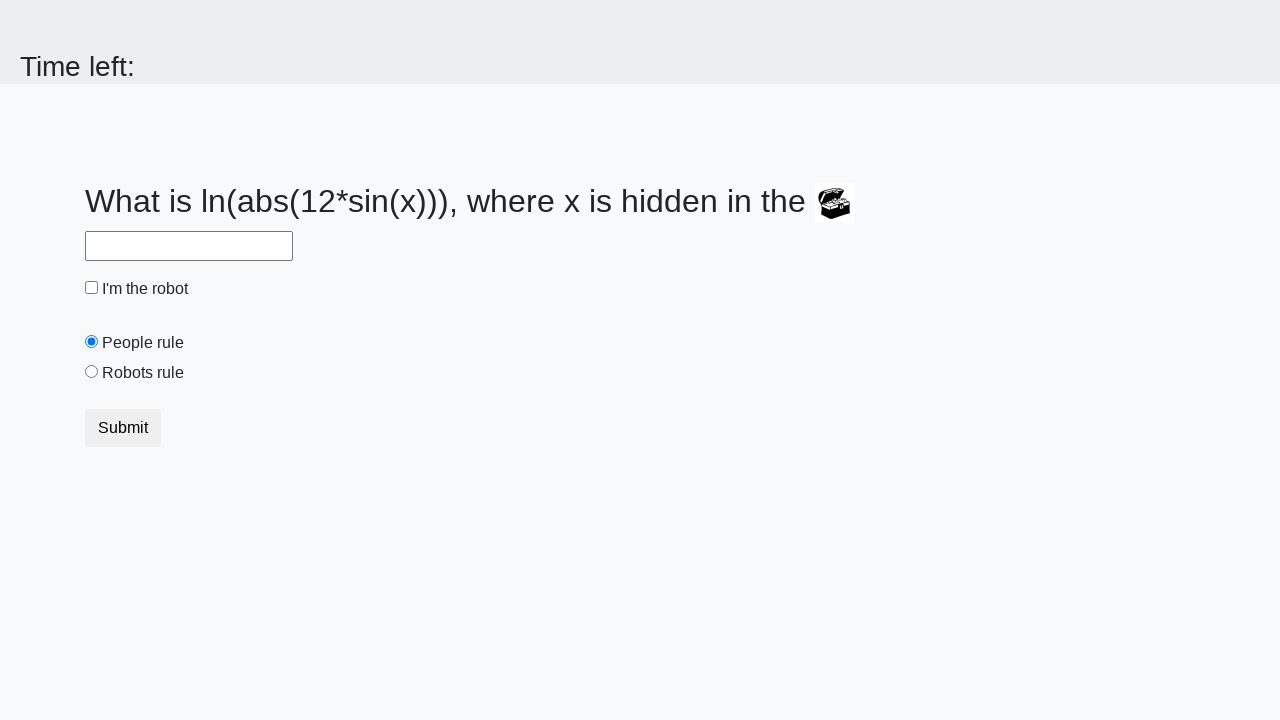

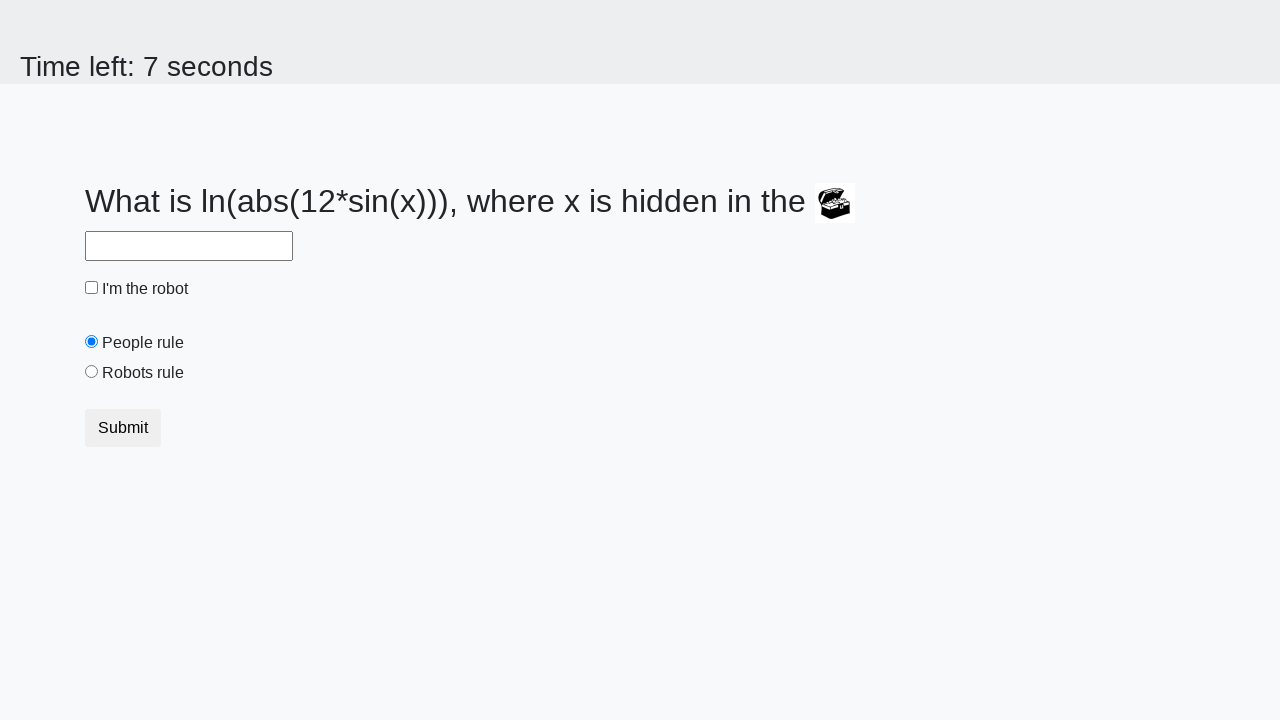